Tests drag and drop functionality by dragging element A to element B and verifying the headers are swapped

Starting URL: https://the-internet.herokuapp.com/drag_and_drop

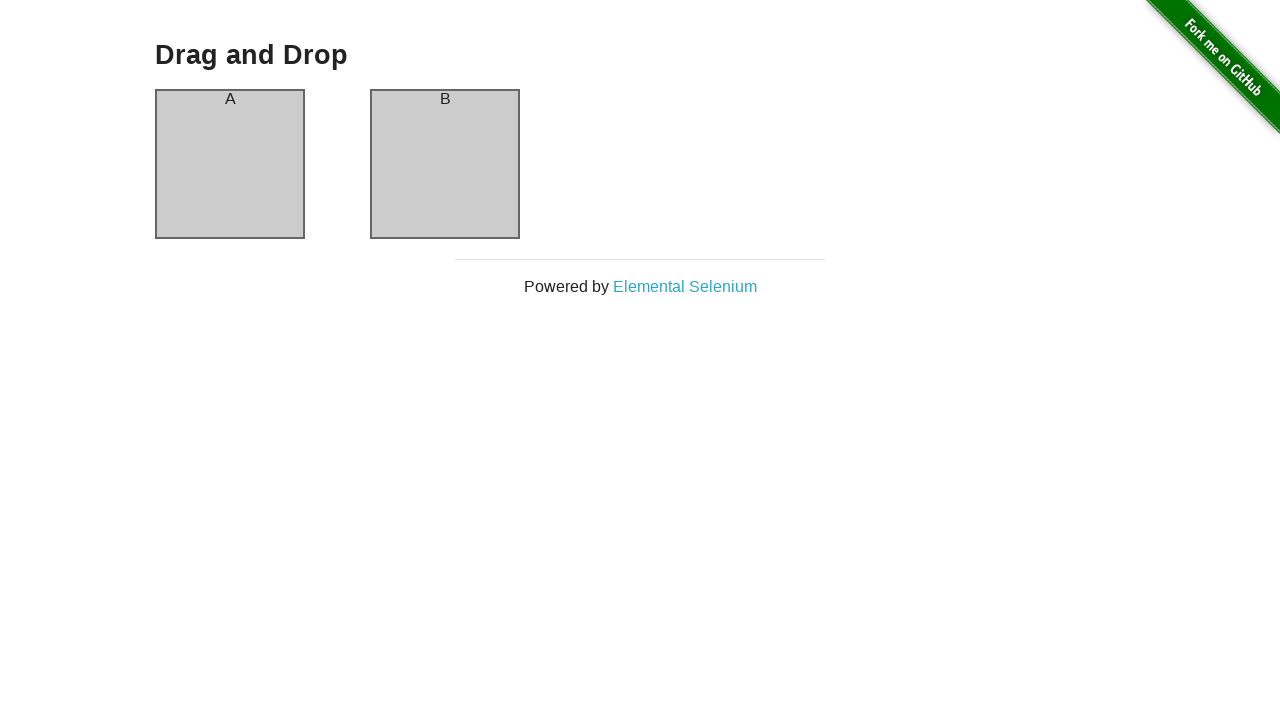

Located element A (column-a)
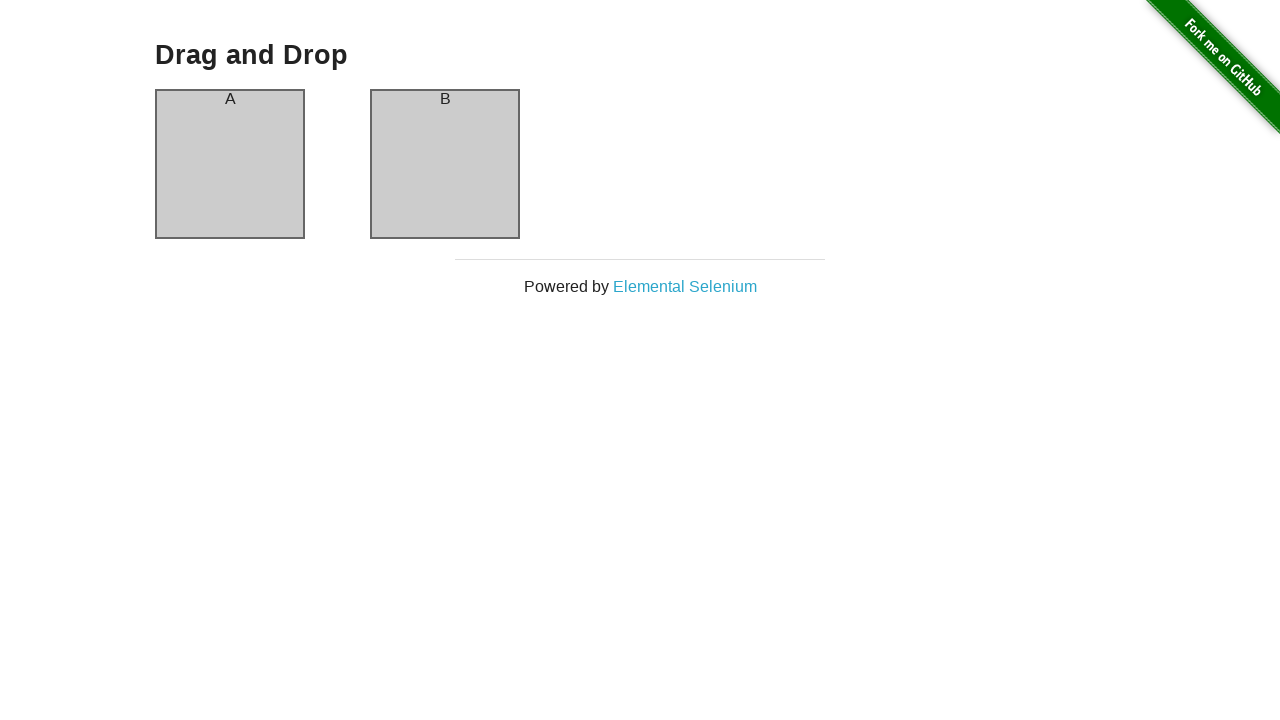

Located element B (column-b)
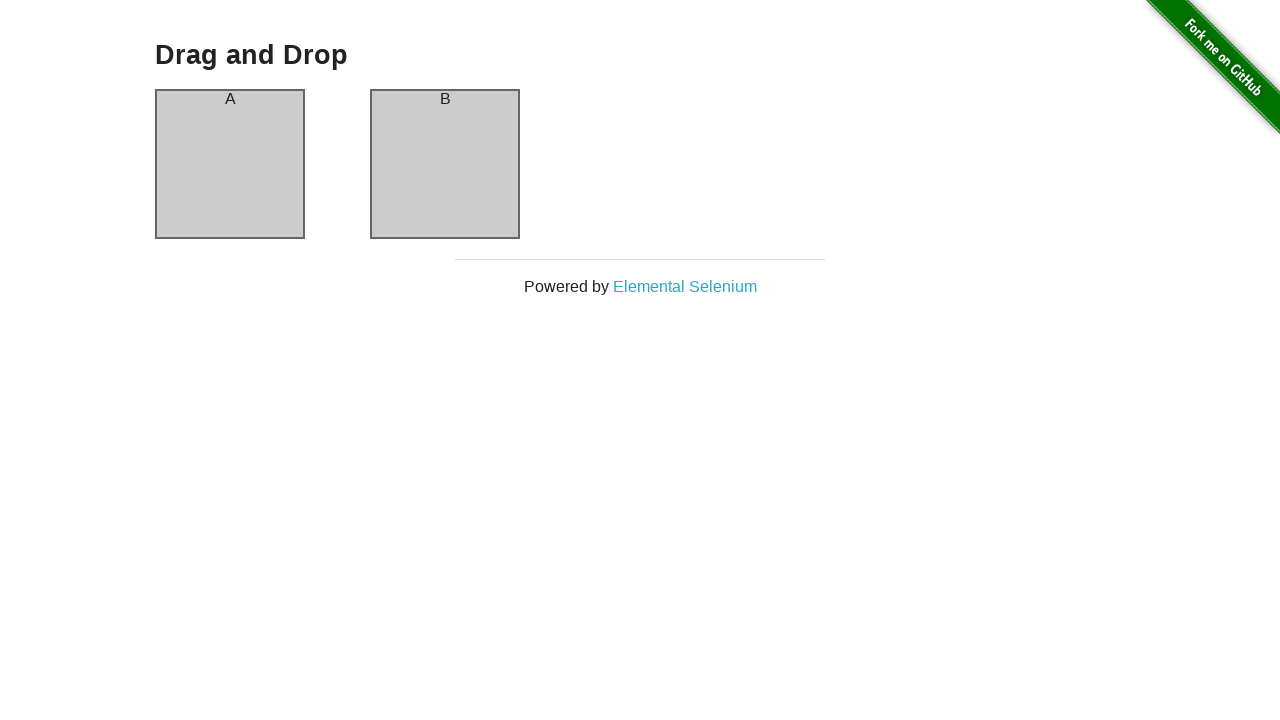

Dragged element A onto element B at (445, 164)
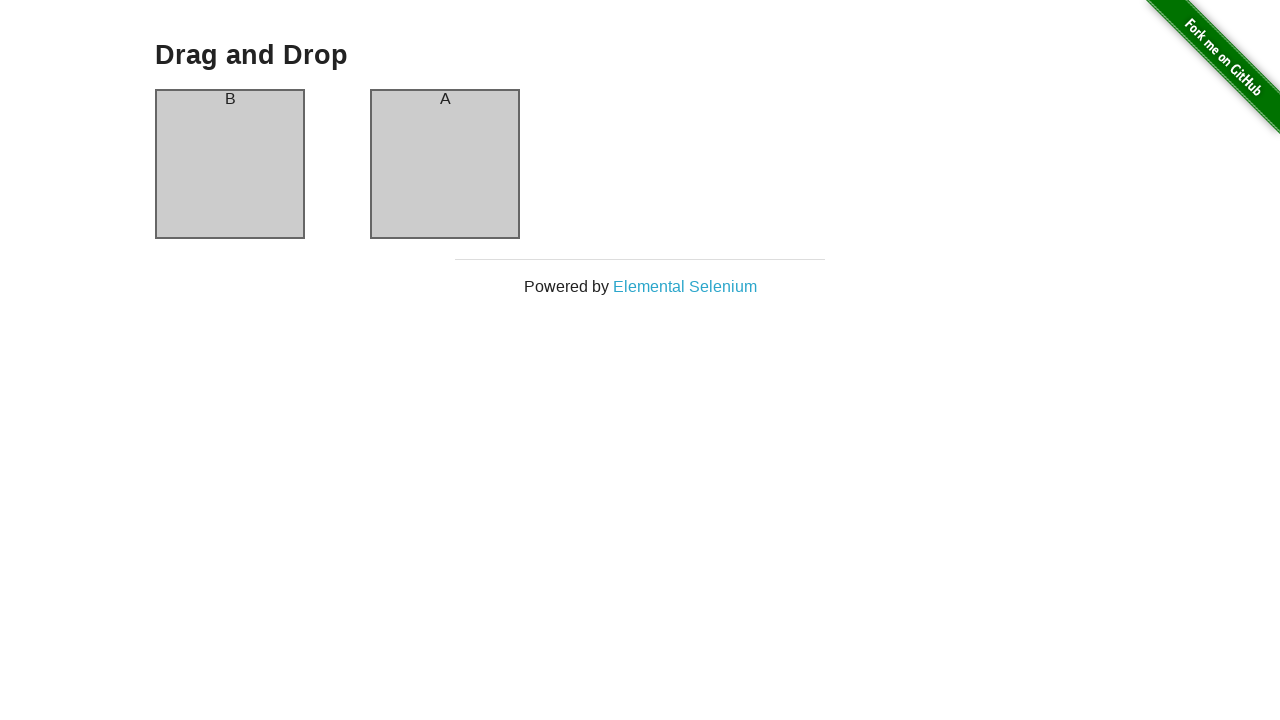

Located header for column-a
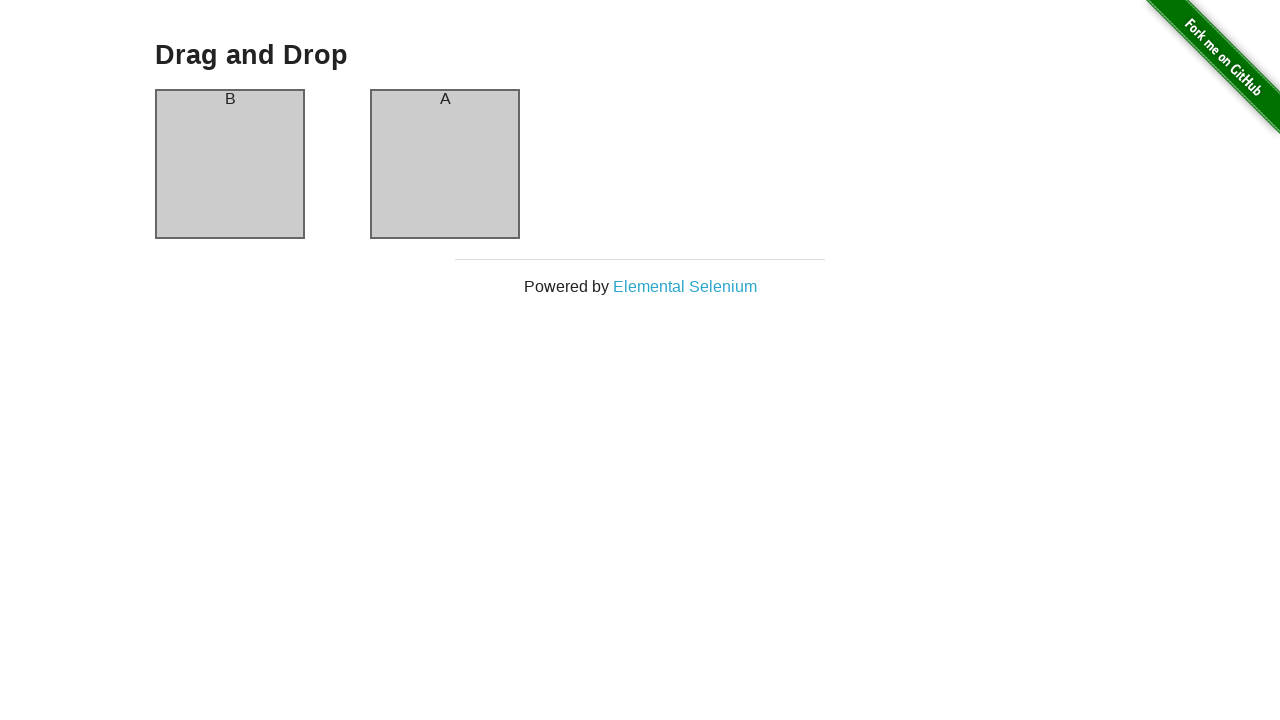

Located header for column-b
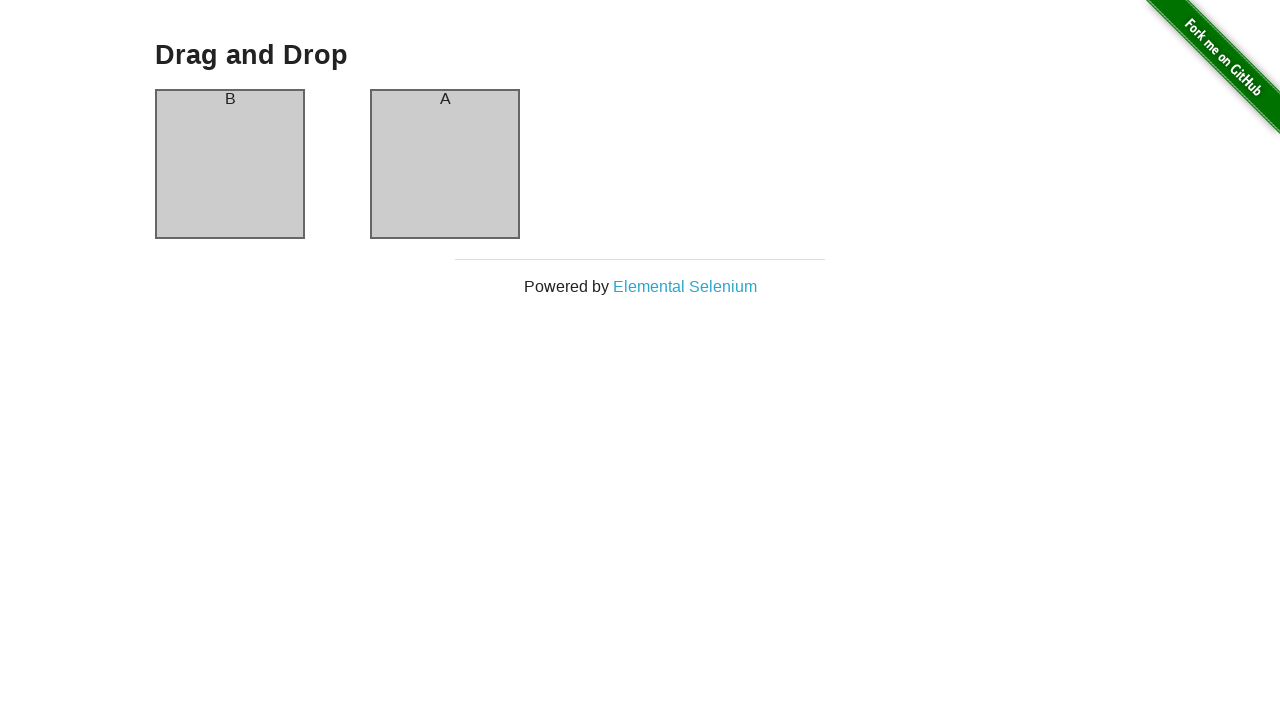

Verified column-a header is now 'B'
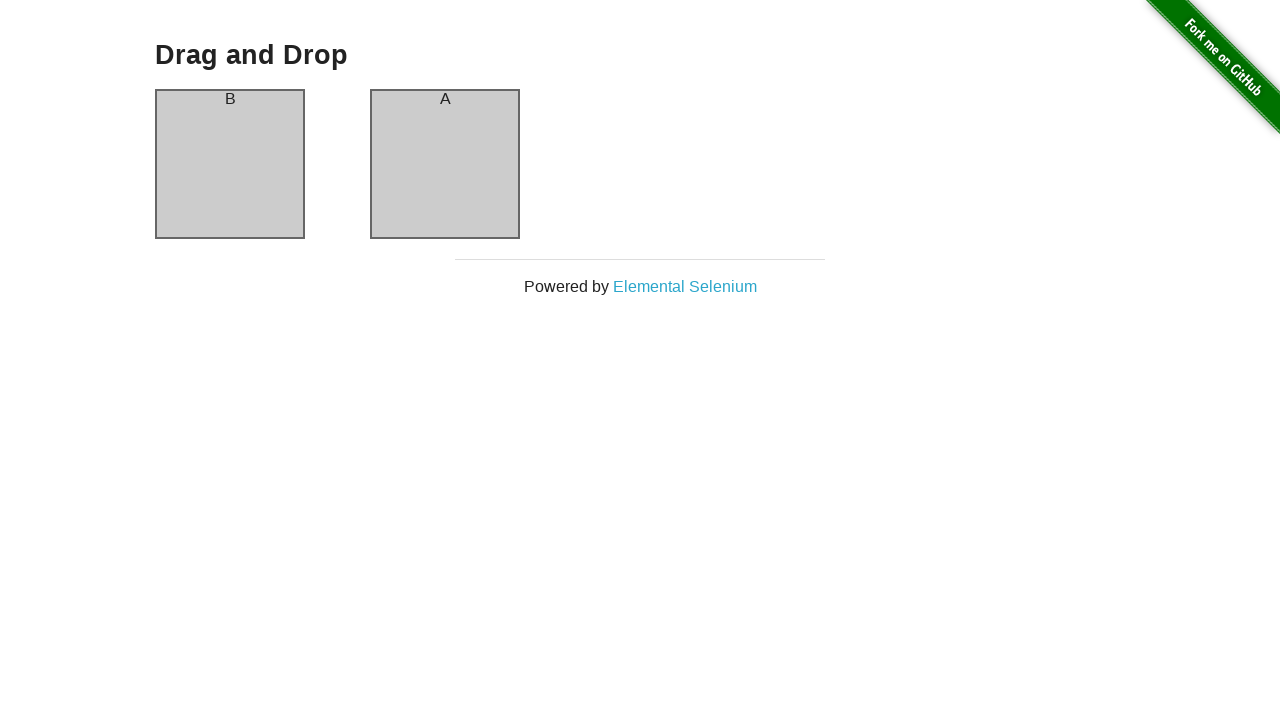

Verified column-b header is now 'A'
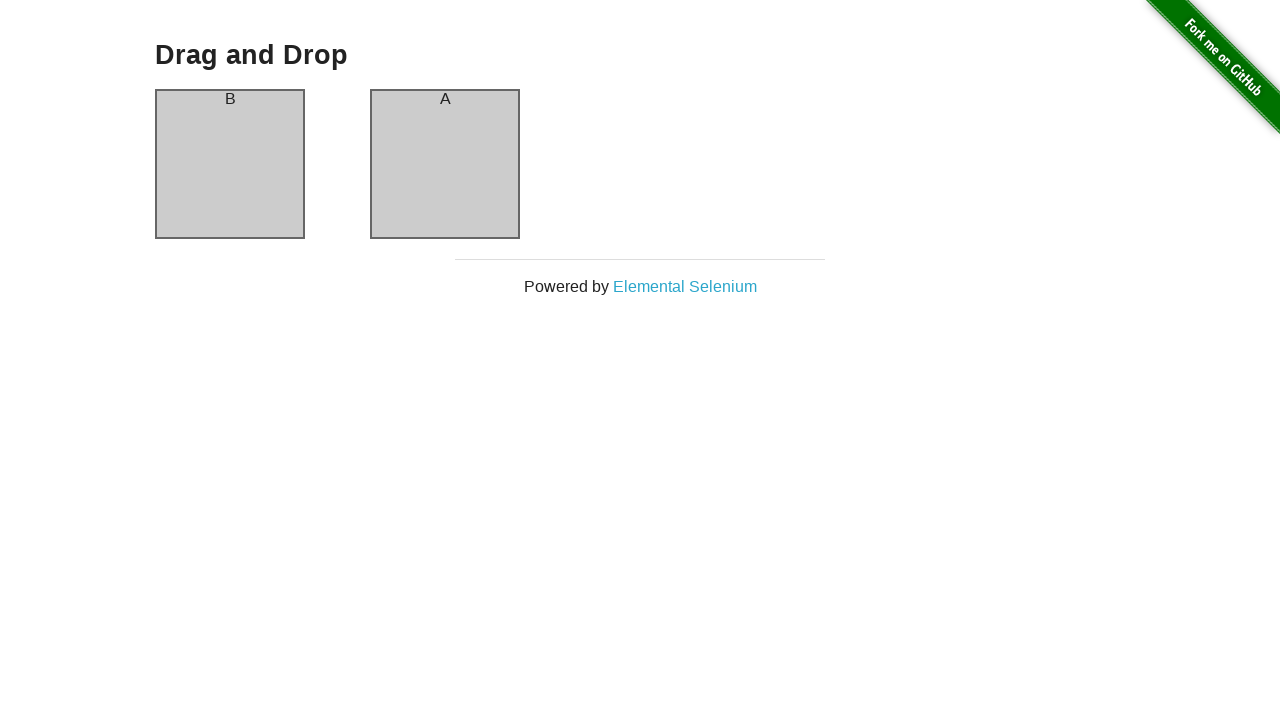

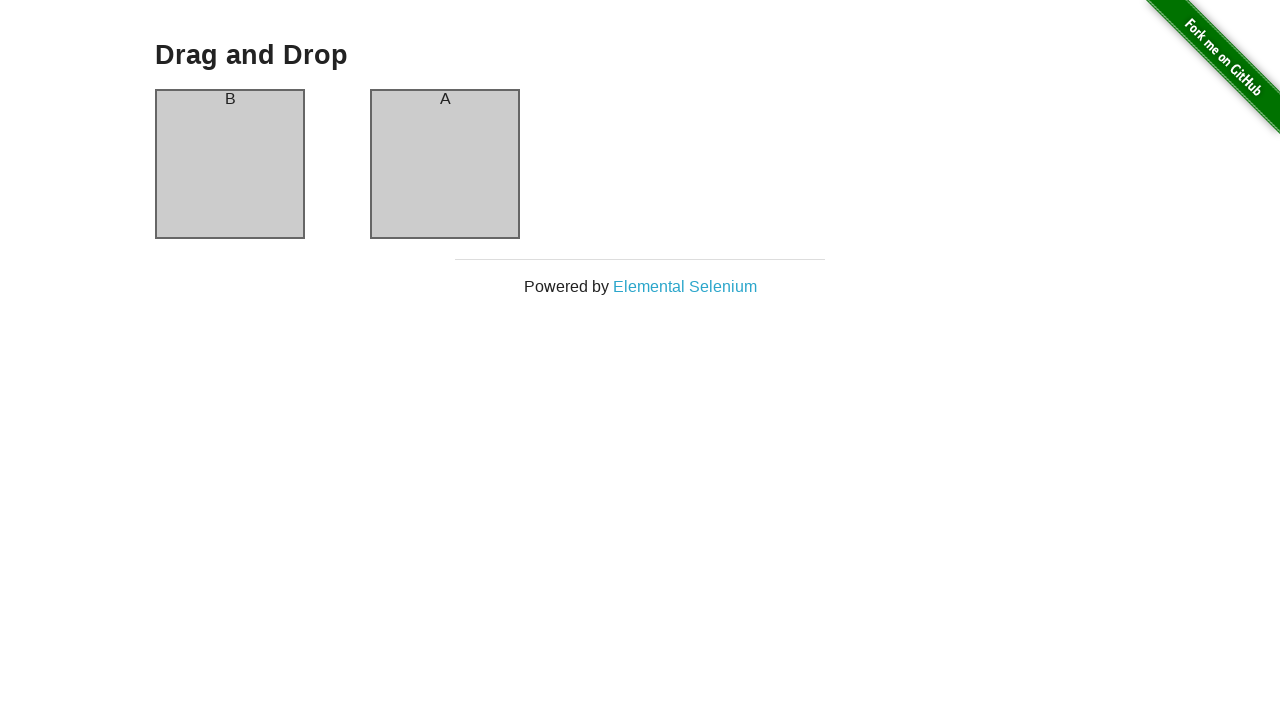